Tests scrolling down by a specific pixel amount on a practice form page

Starting URL: https://demoqa.com/automation-practice-form

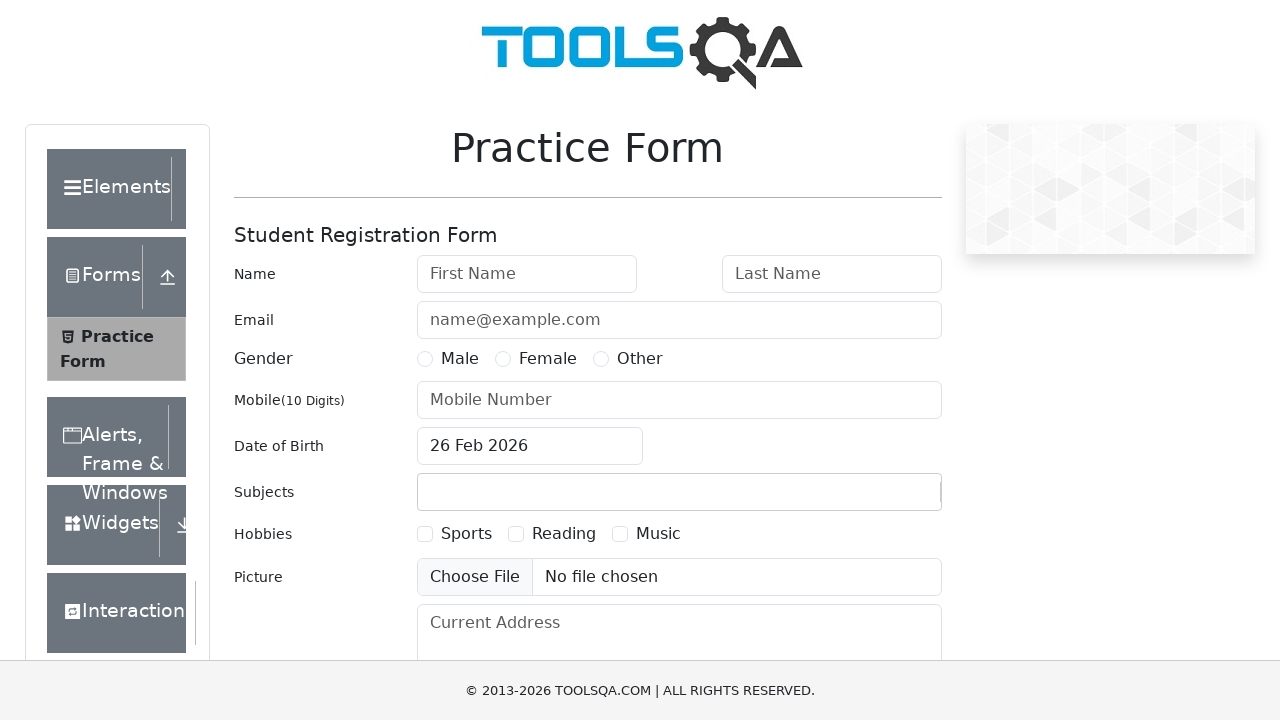

Scrolled down by 500 pixels on the practice form page
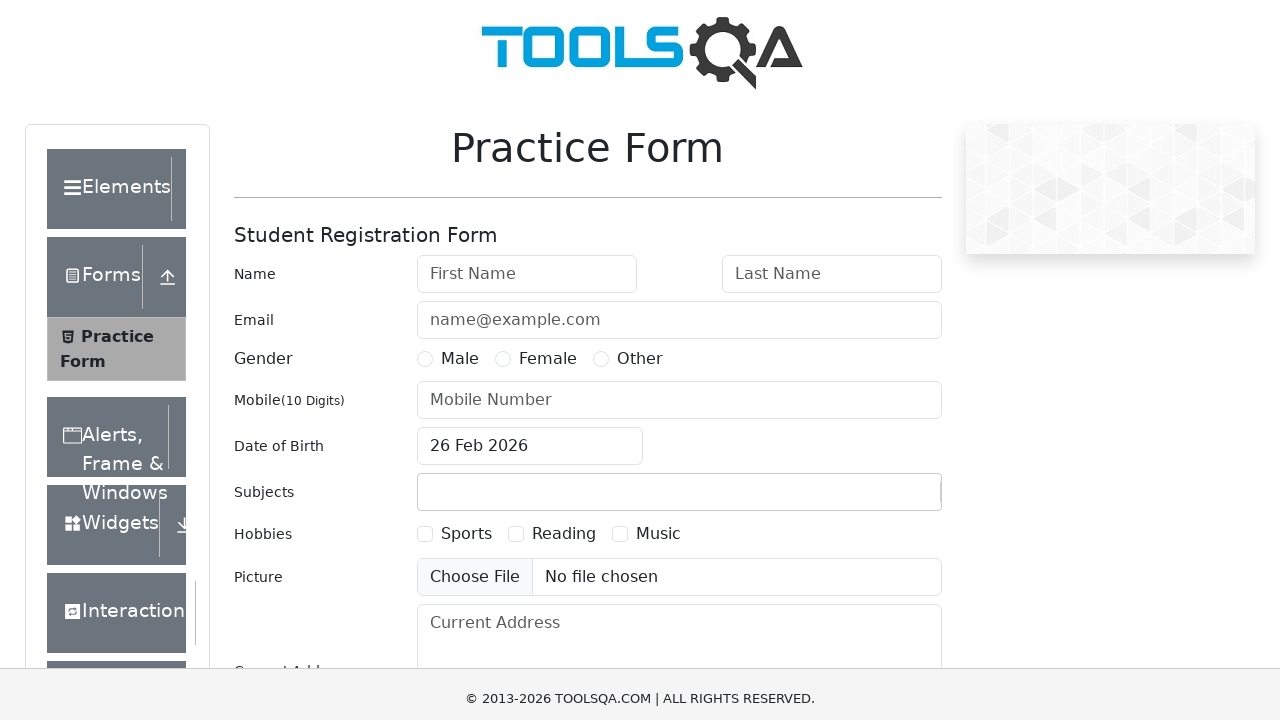

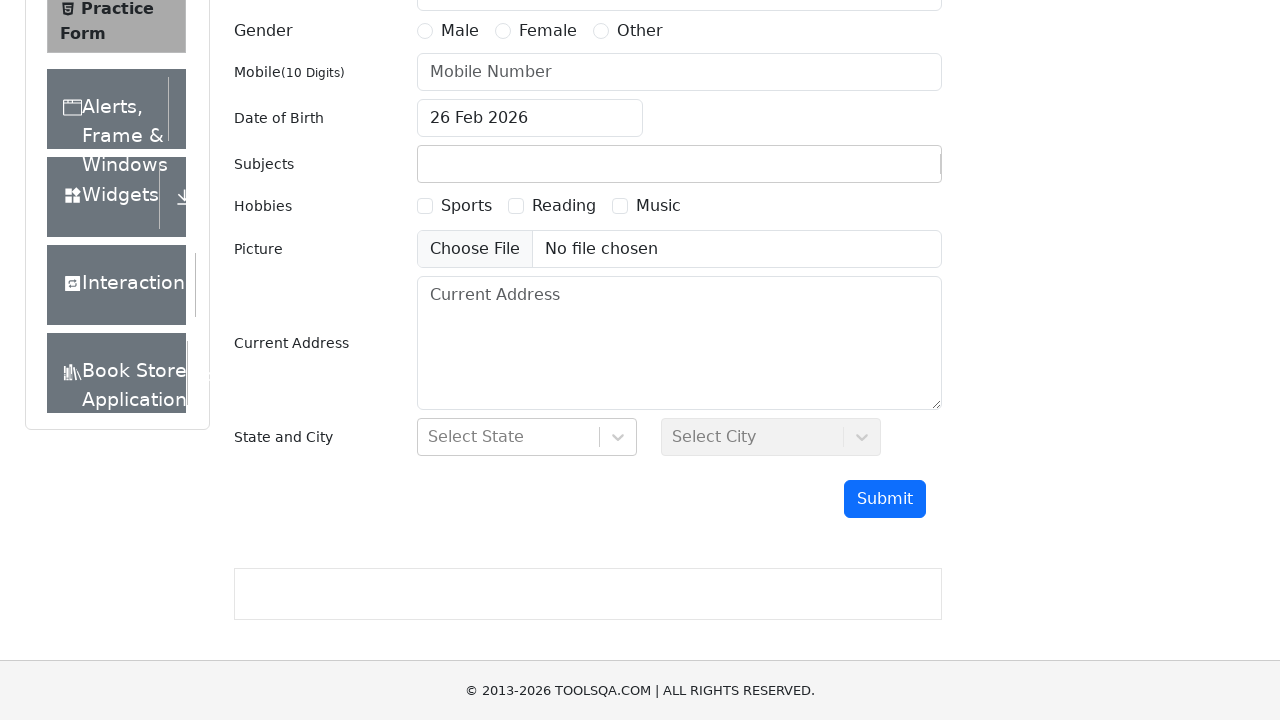